Navigates to the Great Day inspirational message website and verifies that the daily message box is displayed

Starting URL: https://www.greatday.com/

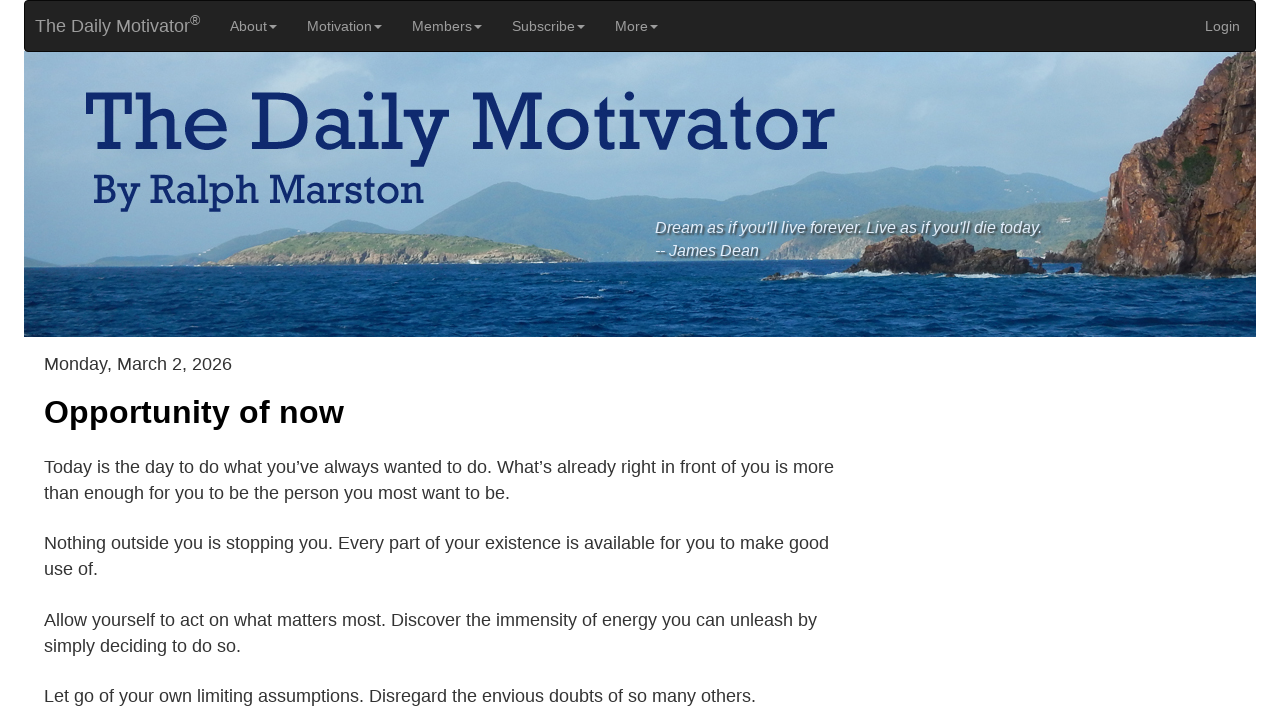

Navigated to Great Day inspirational message website
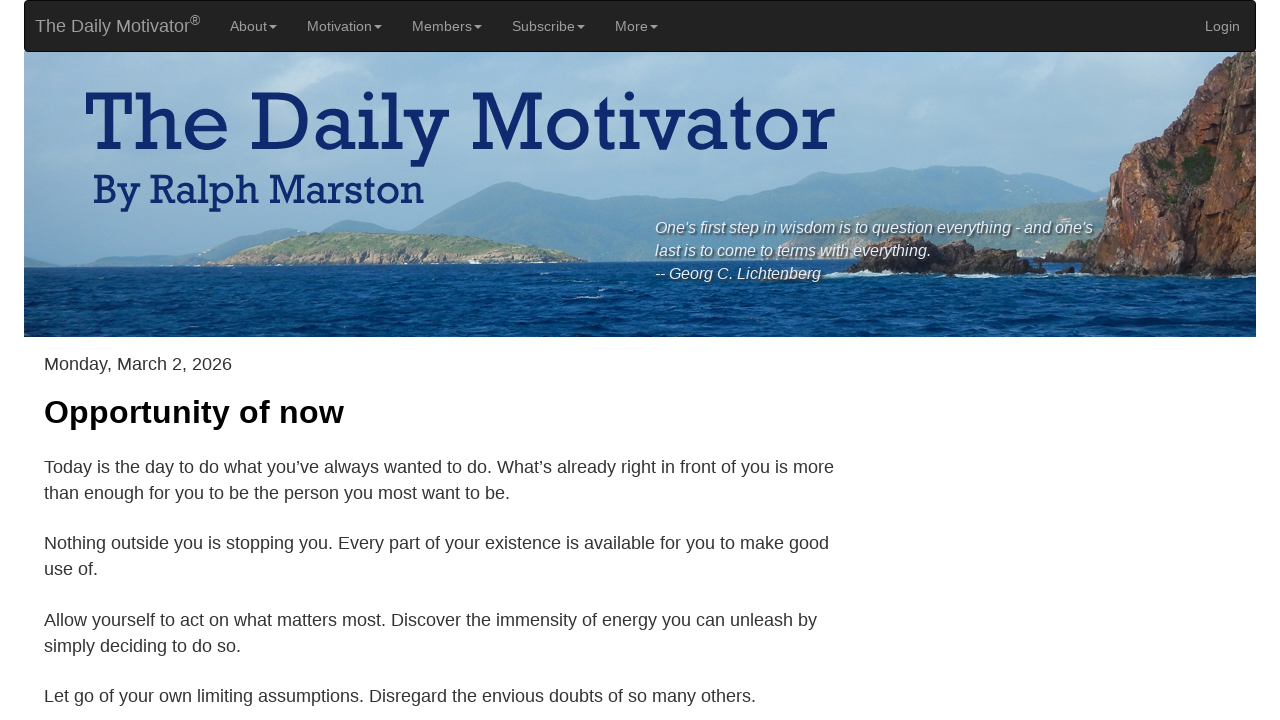

Daily message box loaded and is visible
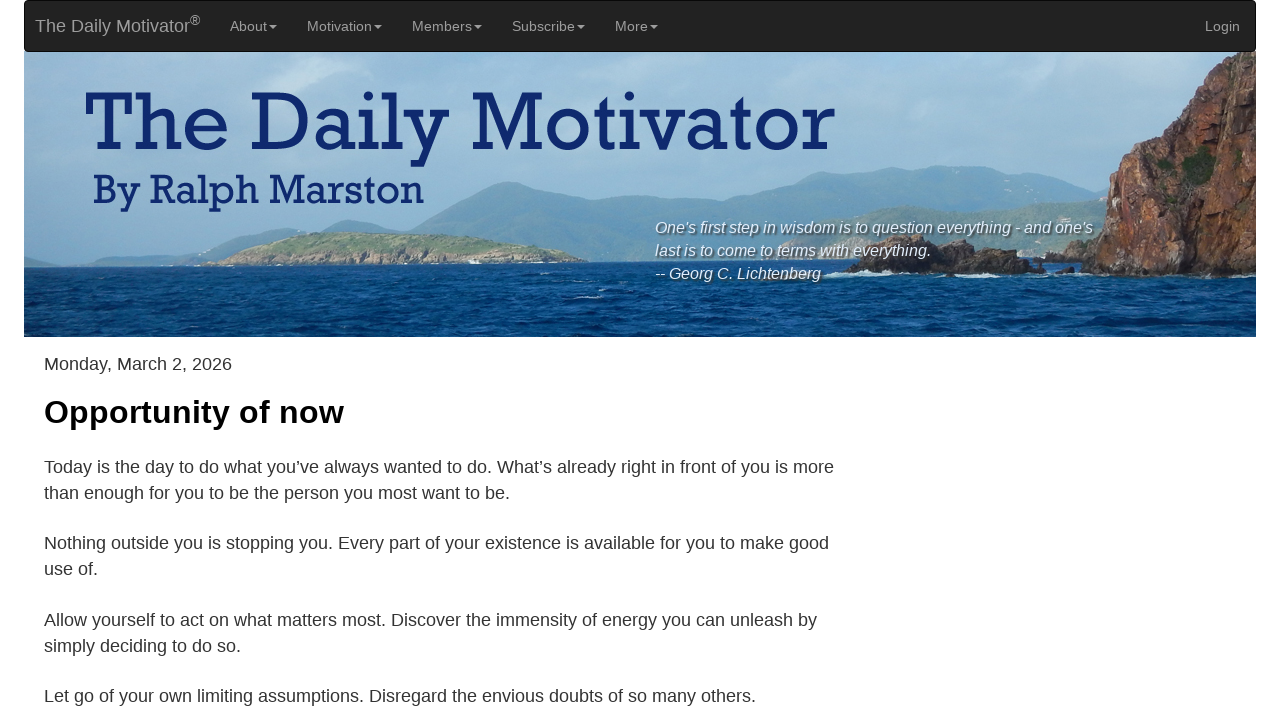

Message box heading (h3) element verified
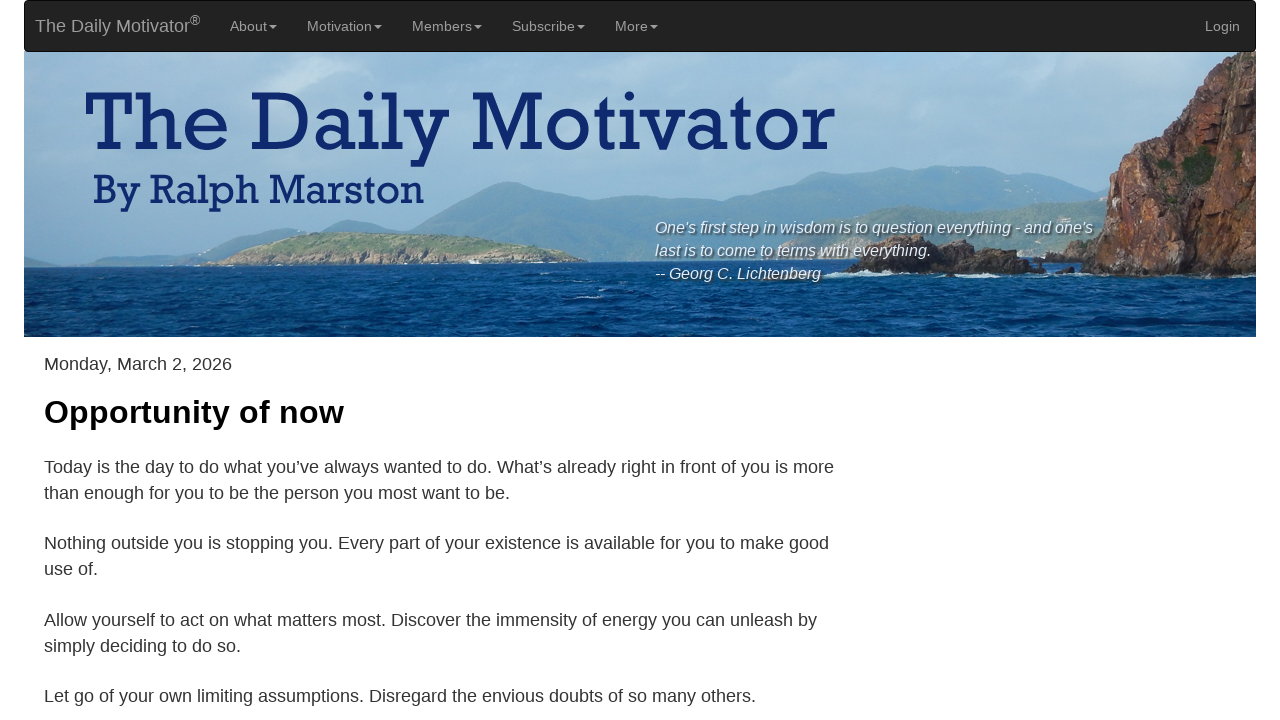

Message box title (h1) element verified
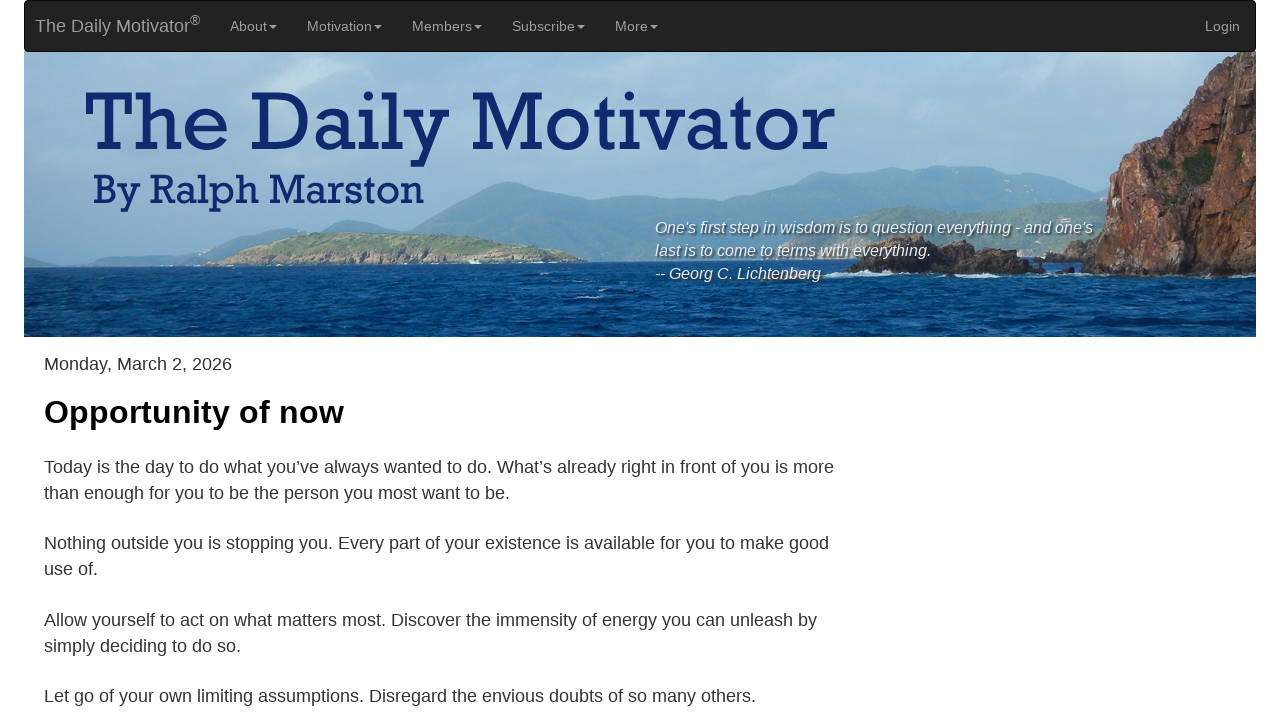

Message box main text paragraph verified
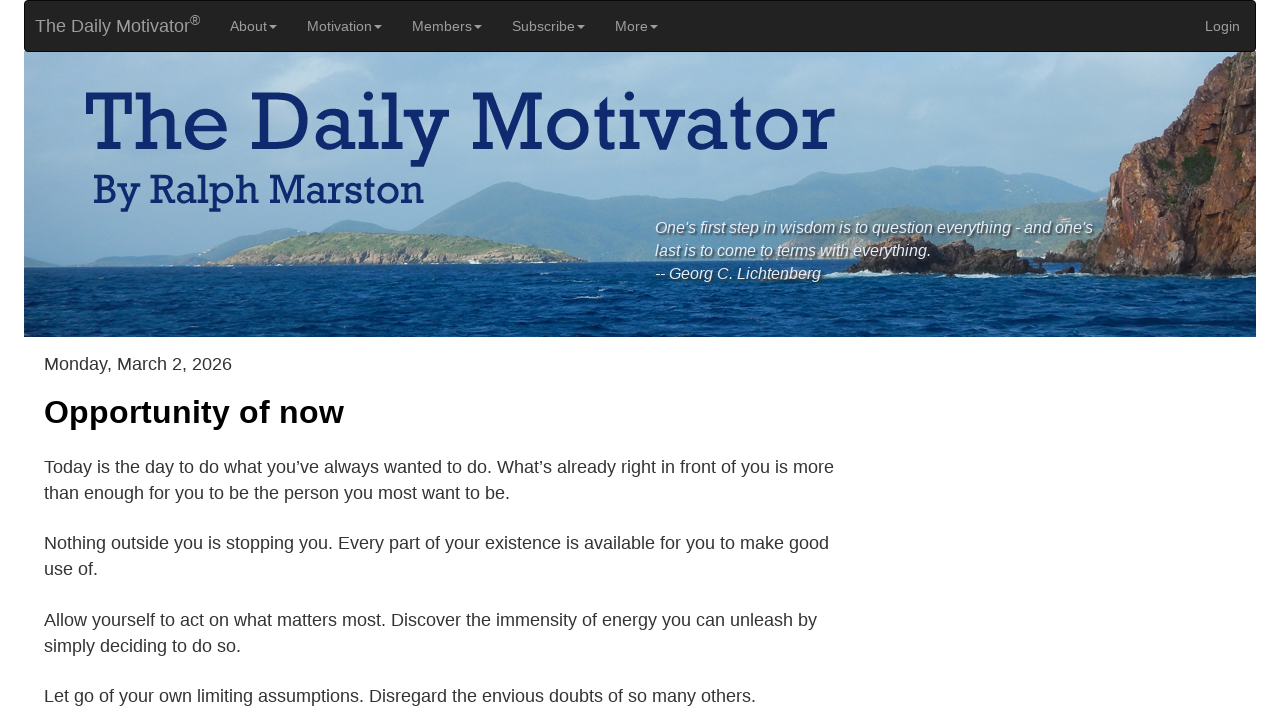

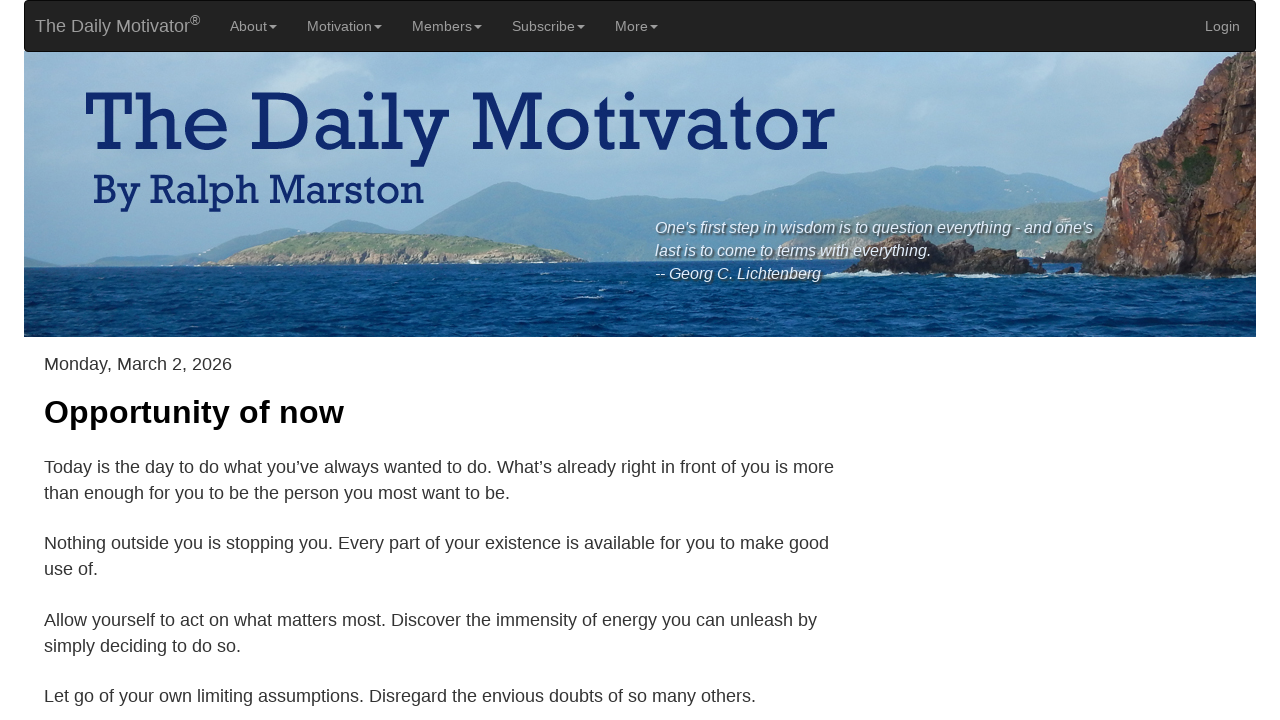